Tests dynamic loading by waiting for result element to become visible after clicking start

Starting URL: https://automationfc.github.io/dynamic-loading/

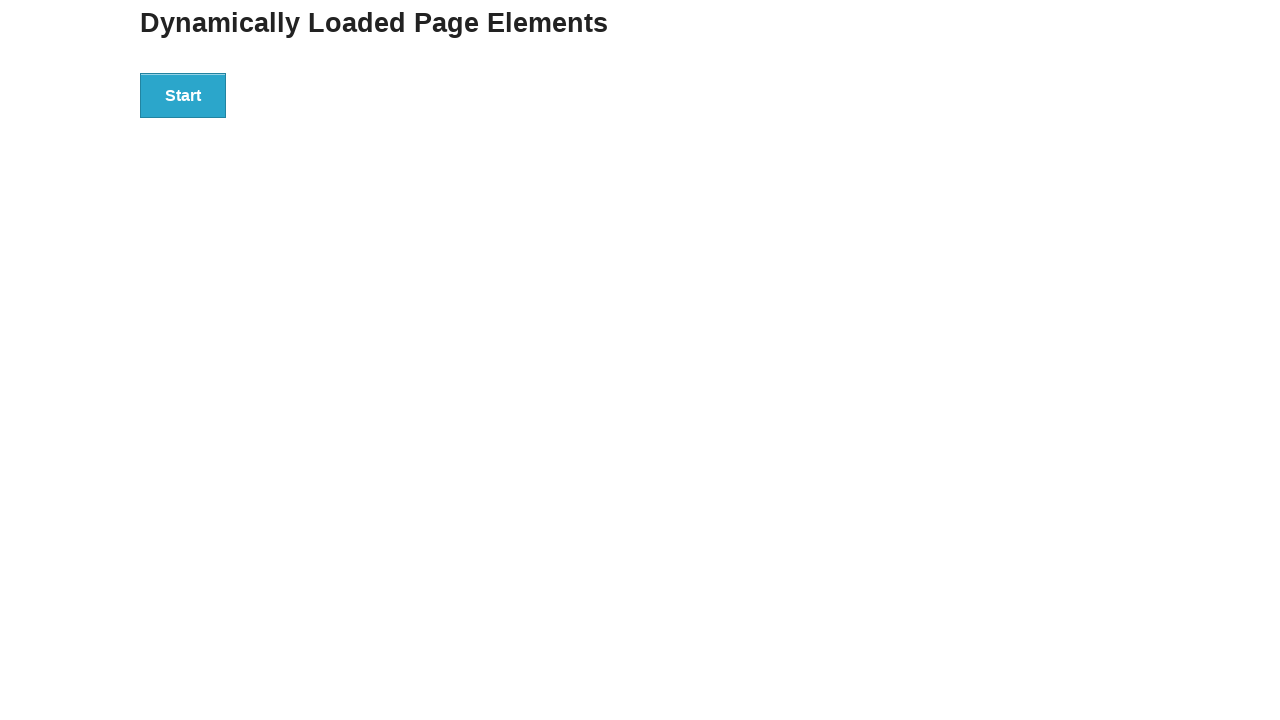

Navigated to dynamic loading test page
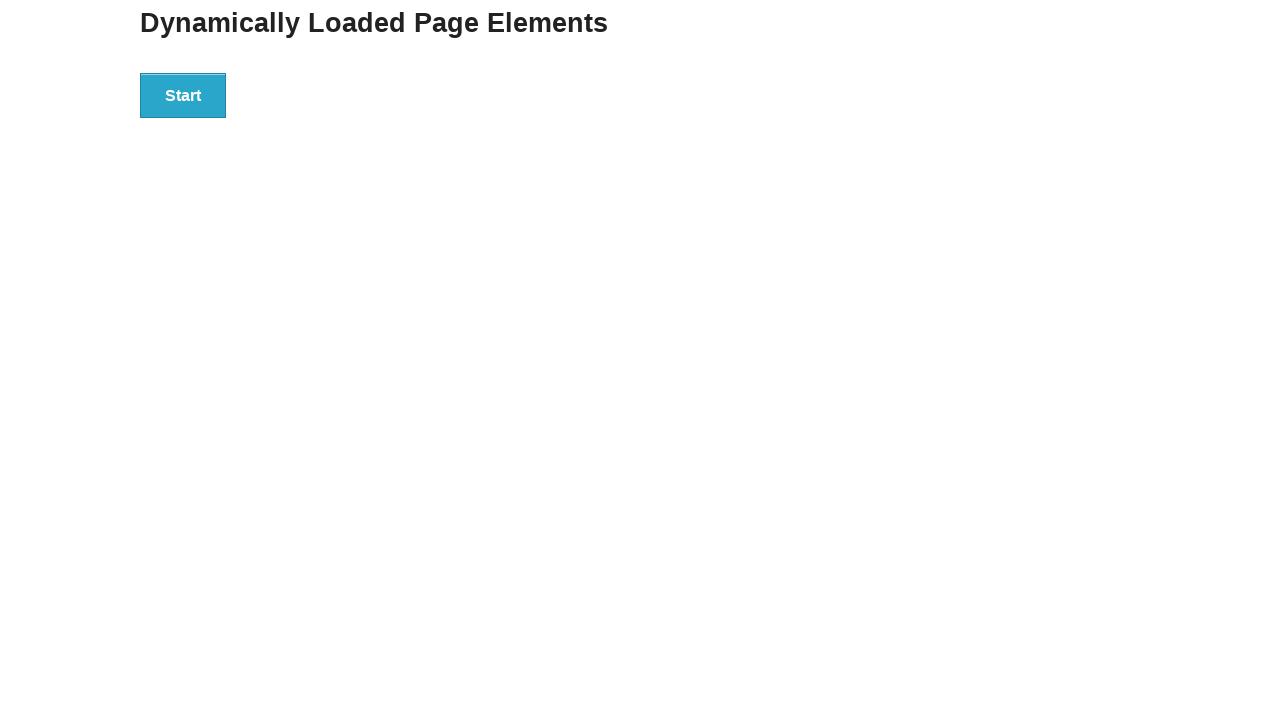

Clicked the start button to trigger dynamic loading at (183, 95) on div#start > button
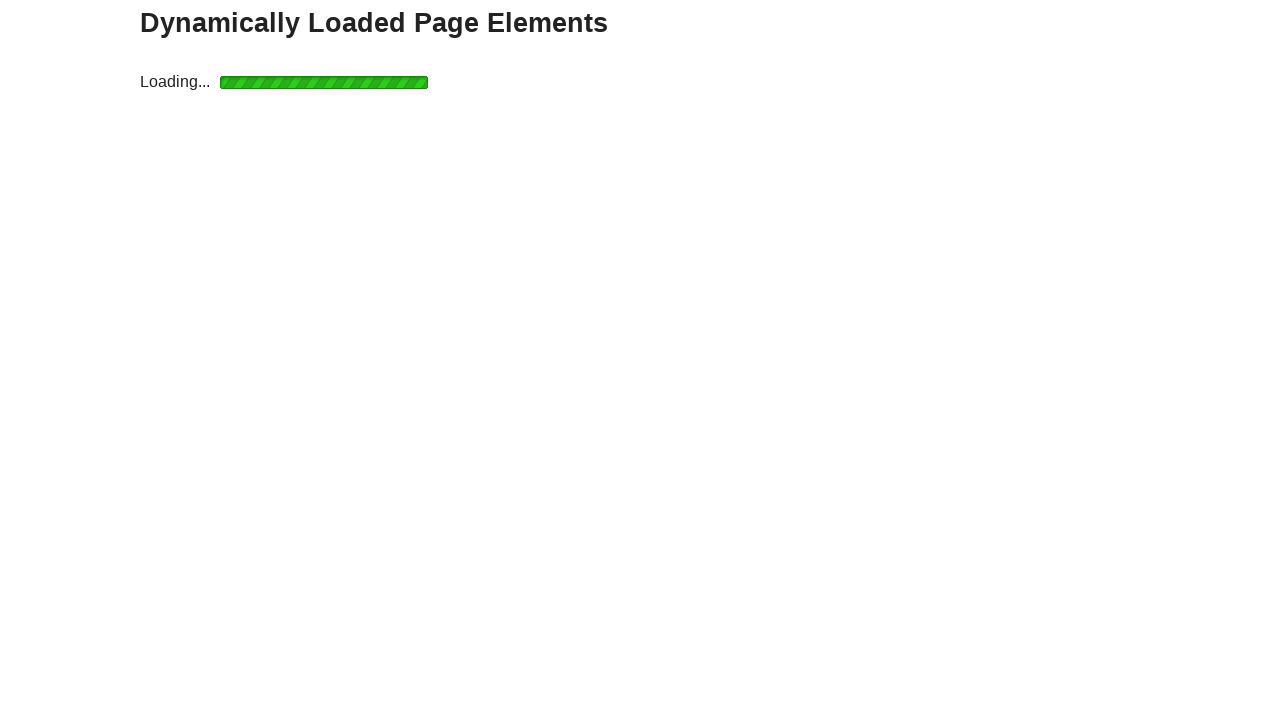

Result element became visible after dynamic loading completed
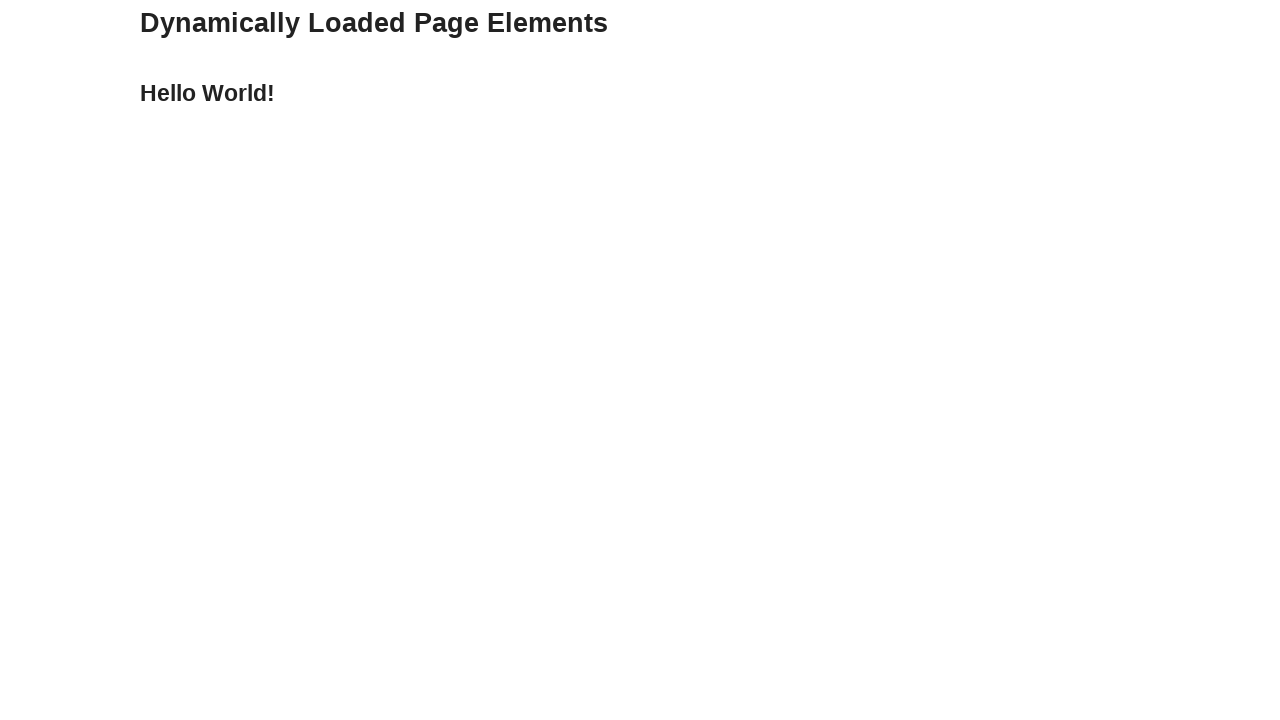

Verified that result text displays 'Hello World!'
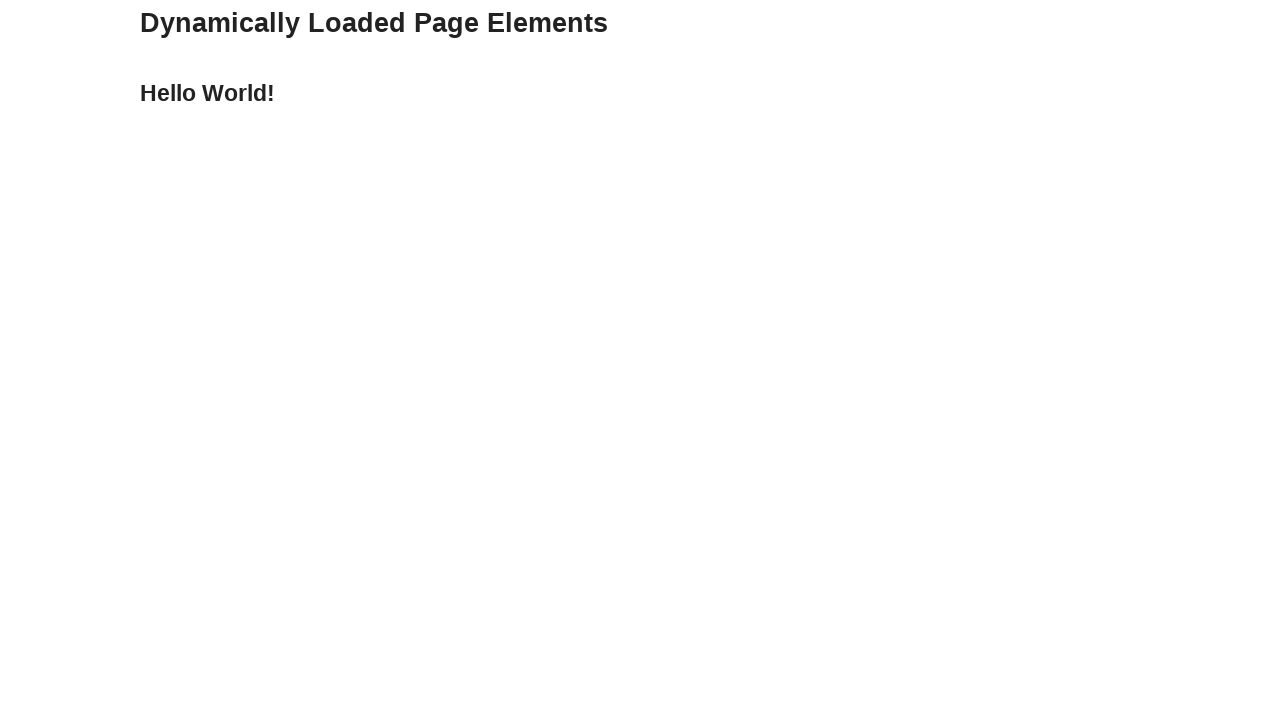

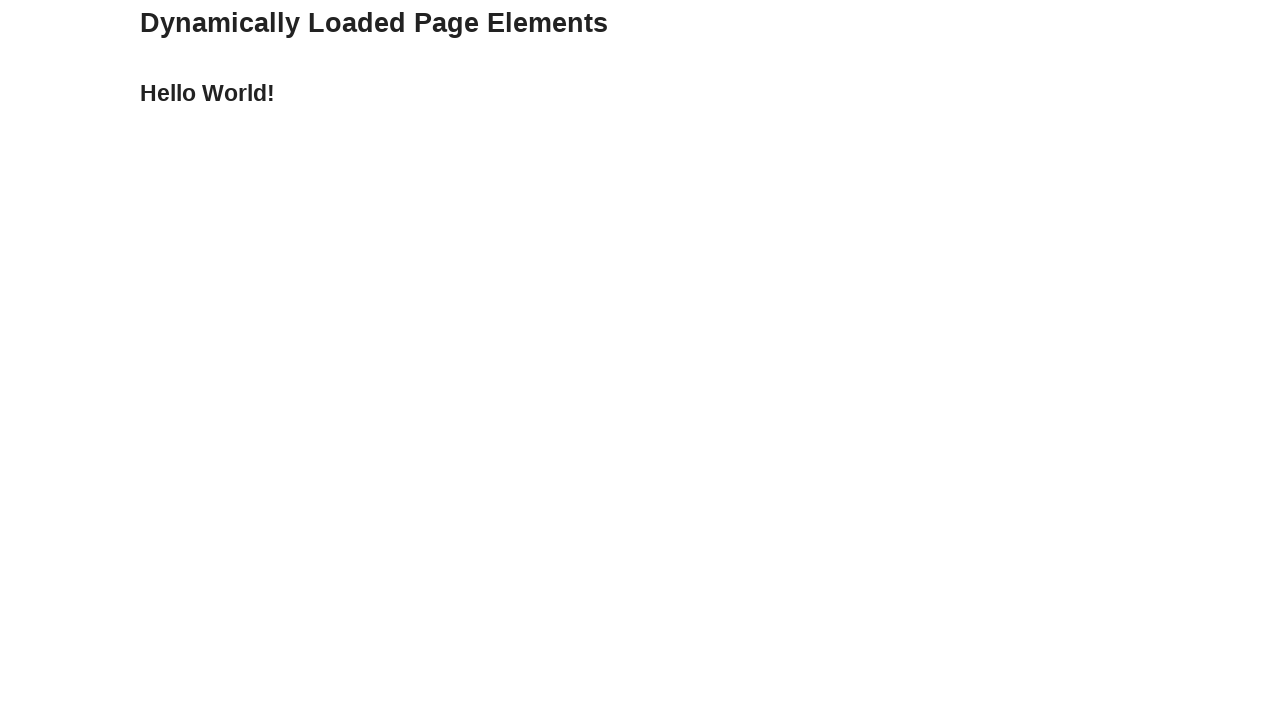